Solves a math problem on a webpage by calculating a value, filling in the answer, selecting checkboxes and radio buttons, then submitting the form

Starting URL: http://suninjuly.github.io/math.html

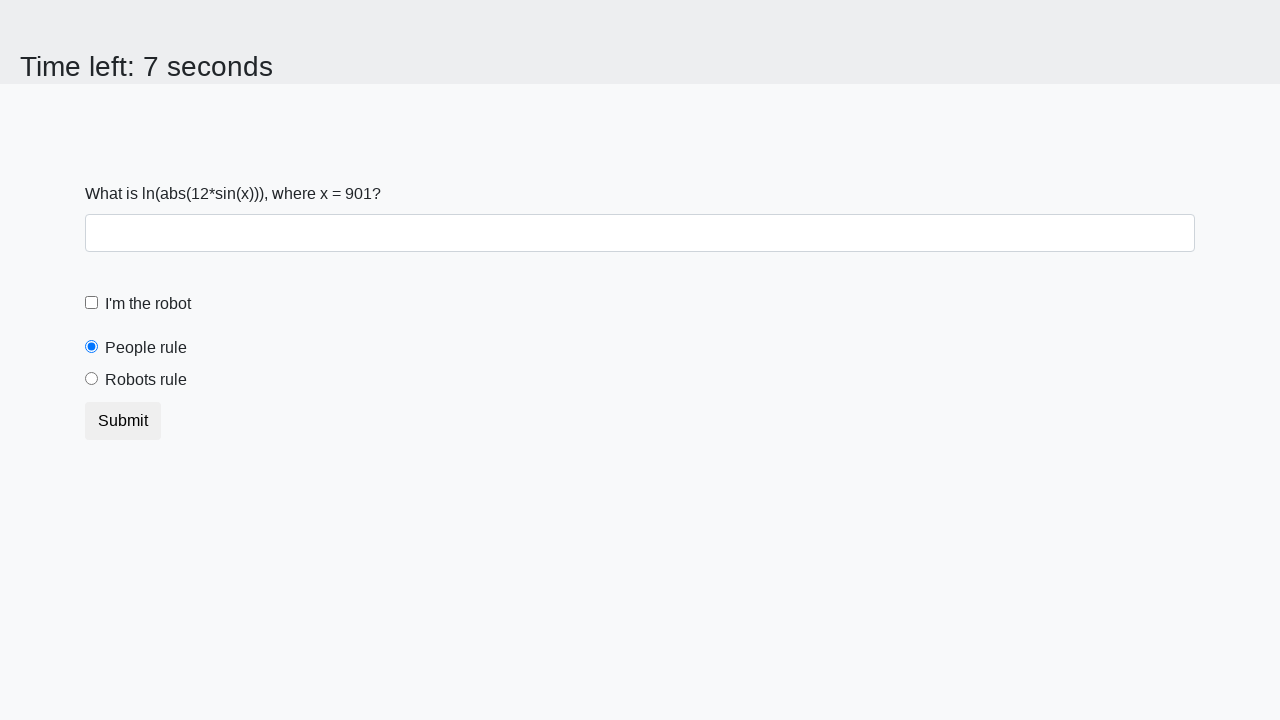

Extracted x value from the page
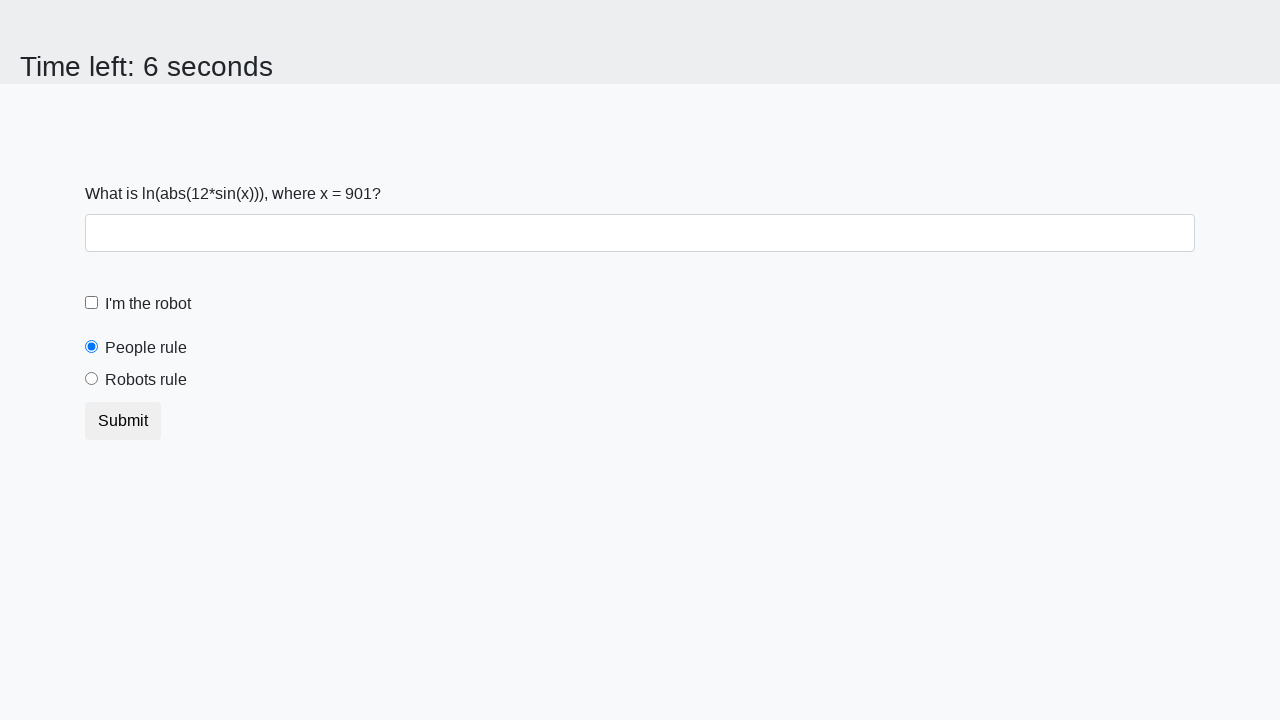

Calculated mathematical result: 1.9654776020046072
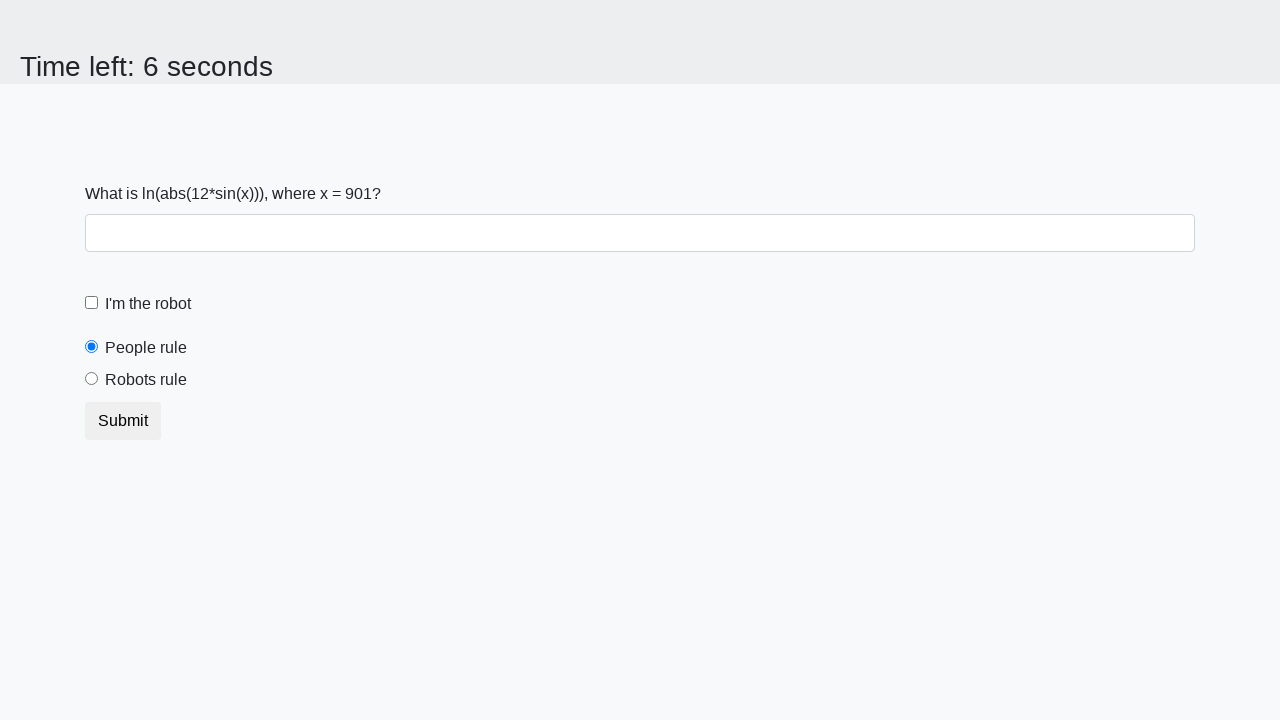

Filled in the answer field with calculated value on //input[@id="answer"]
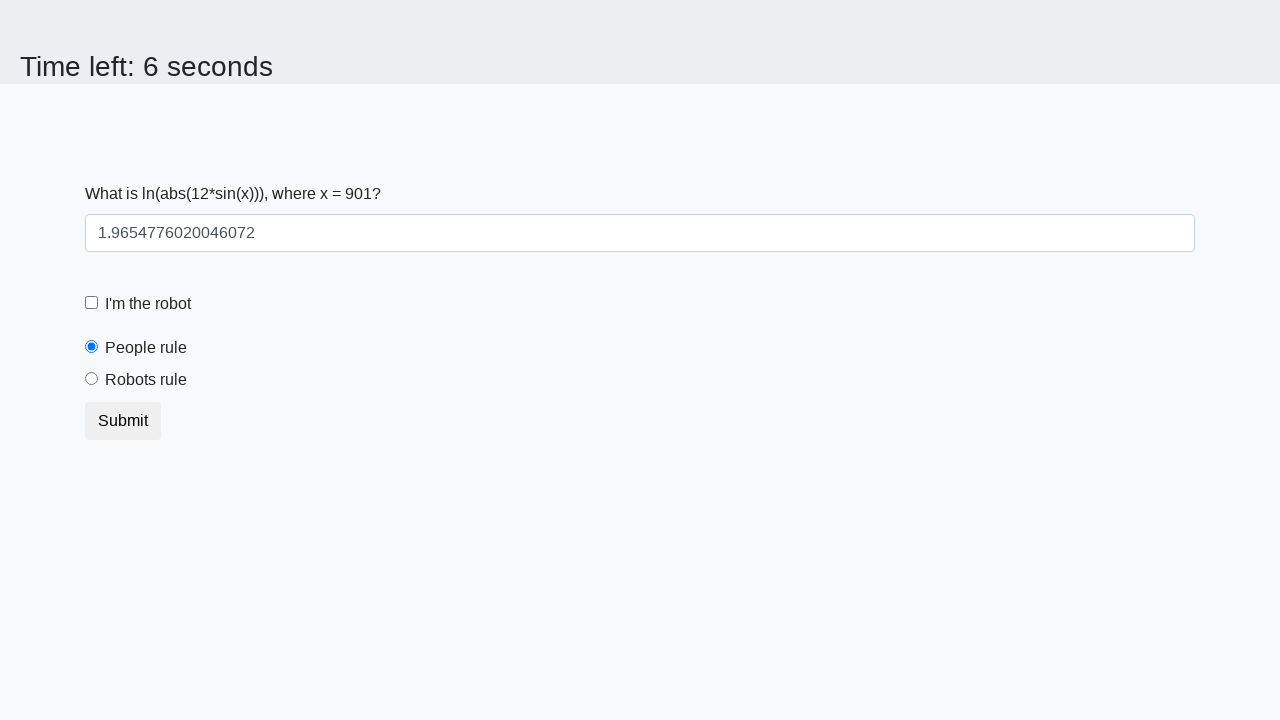

Checked the robot checkbox at (92, 303) on xpath=//input[@id="robotCheckbox"]
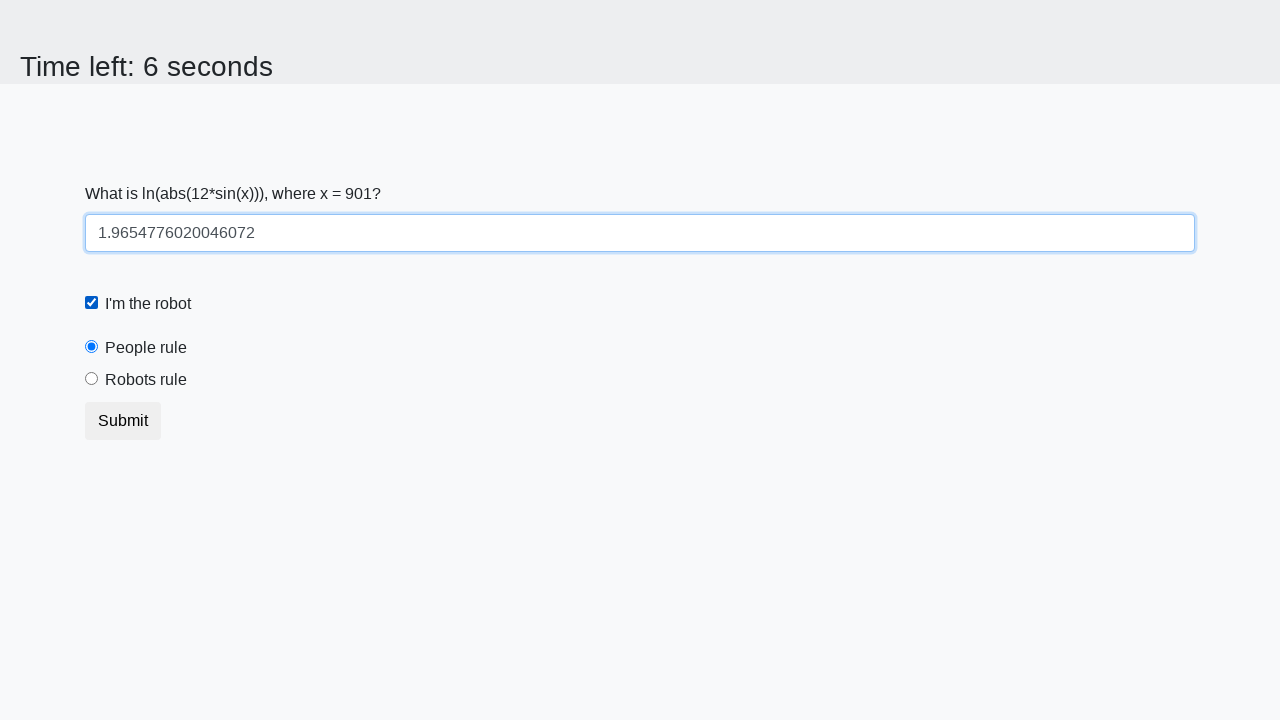

Selected the robots rule radio button at (92, 379) on xpath=//input[@id="robotsRule"]
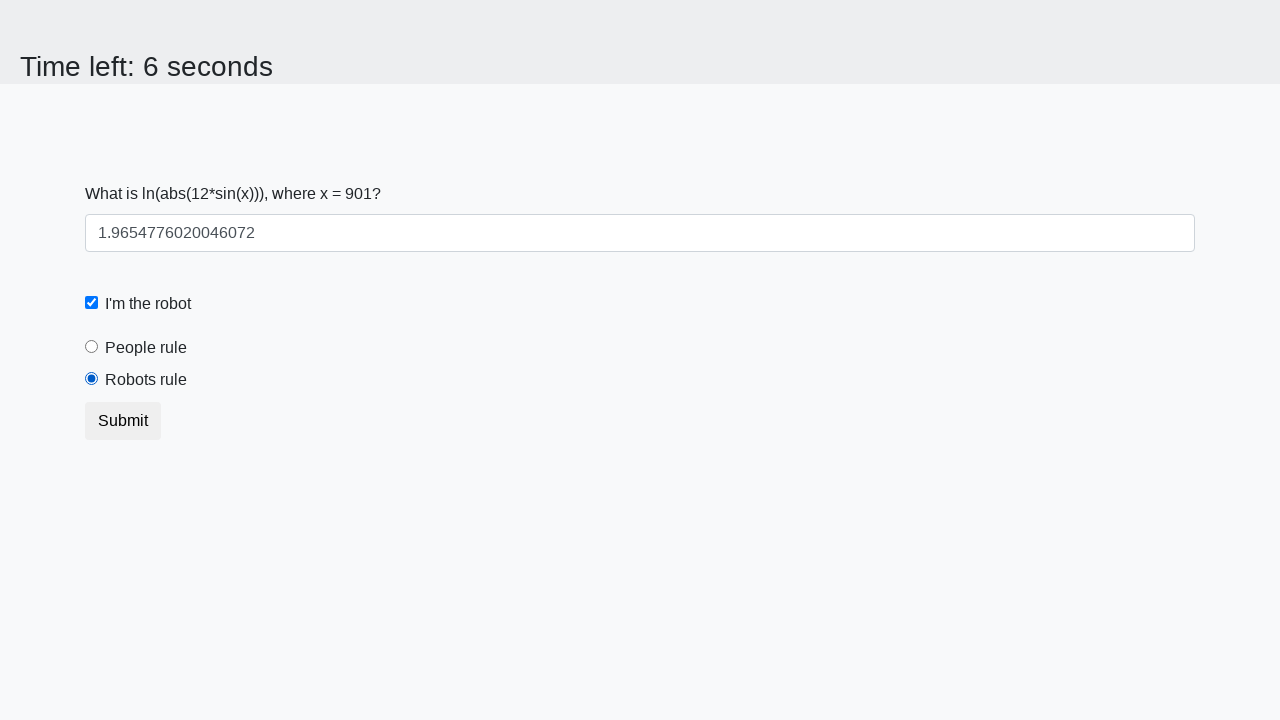

Clicked the submit button at (123, 421) on xpath=//button
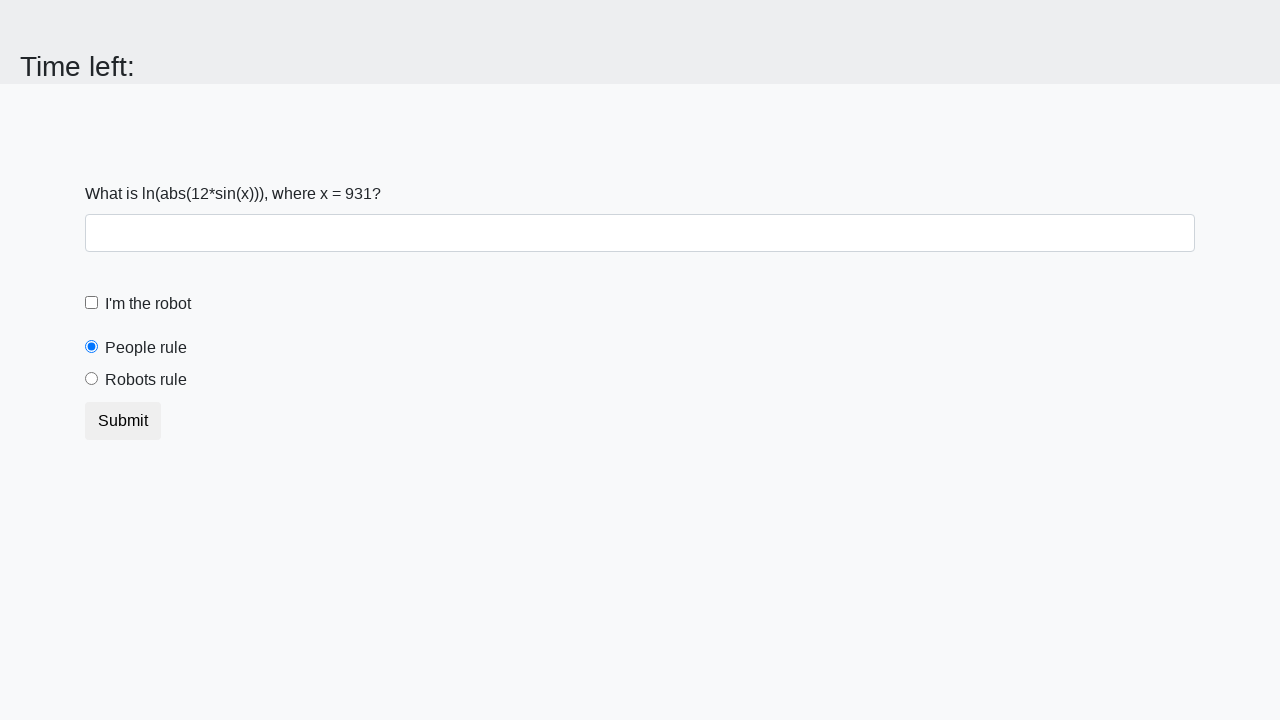

Set up alert dialog handler to accept alerts
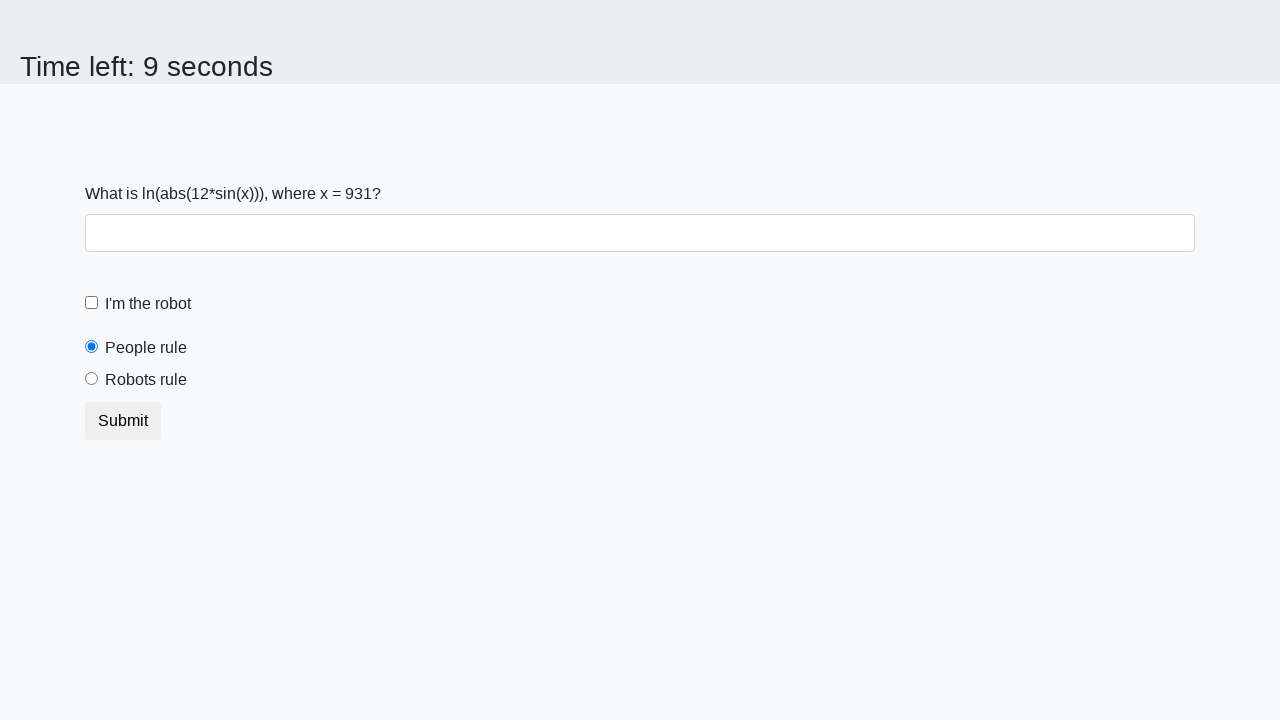

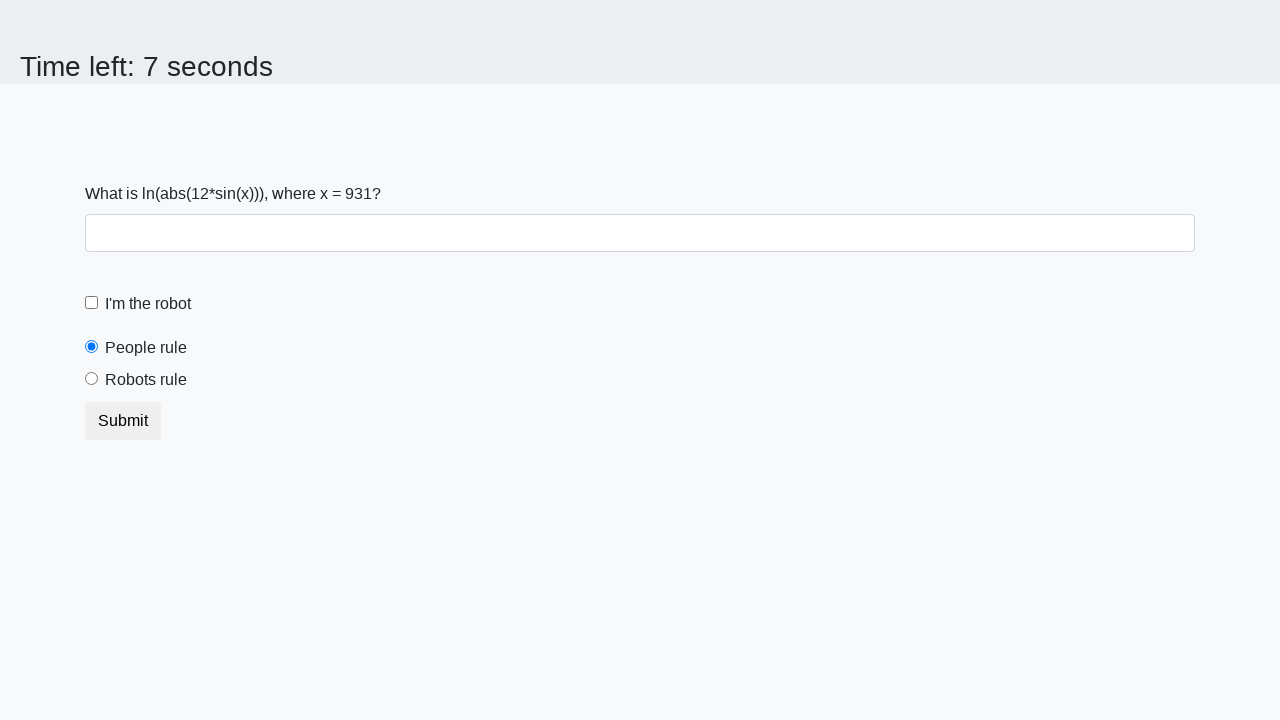